Tests click functionality by clicking a button and verifying a success message appears

Starting URL: https://softwaretestingpro.github.io/Automation/Beginner/B-1.01-Click.html

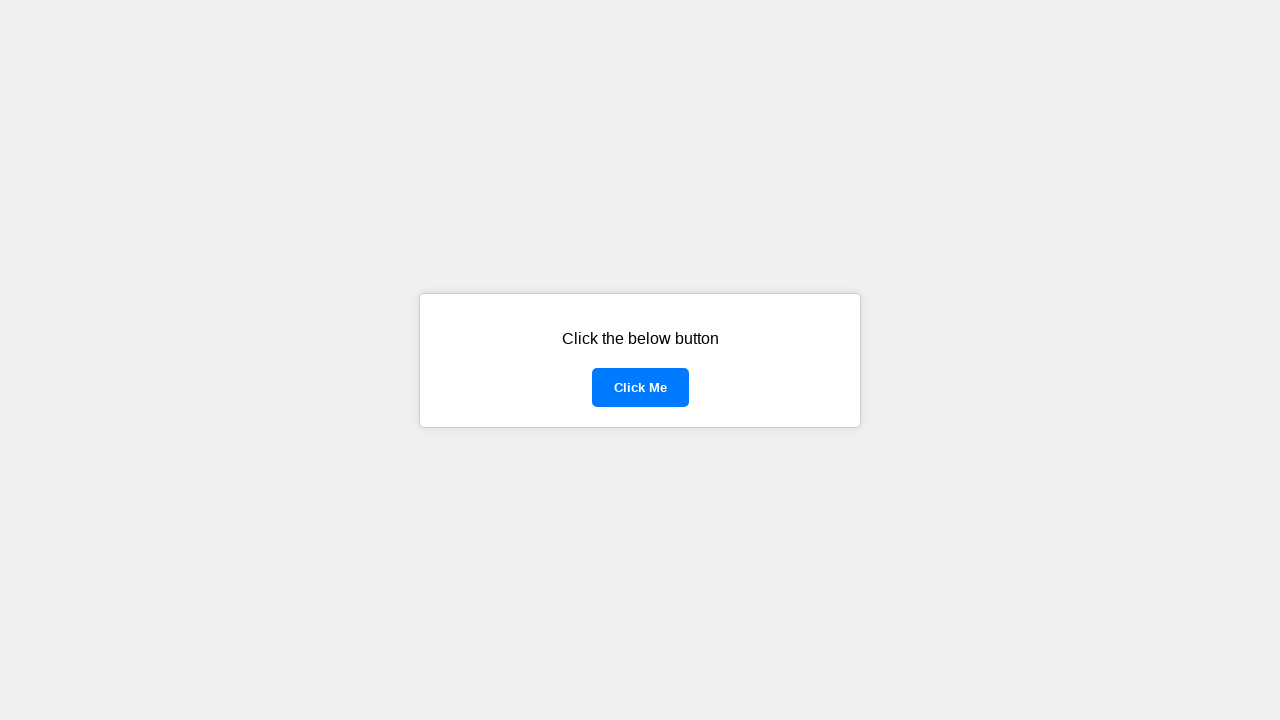

Clicked the button with id 'clickButton' at (640, 387) on #clickButton
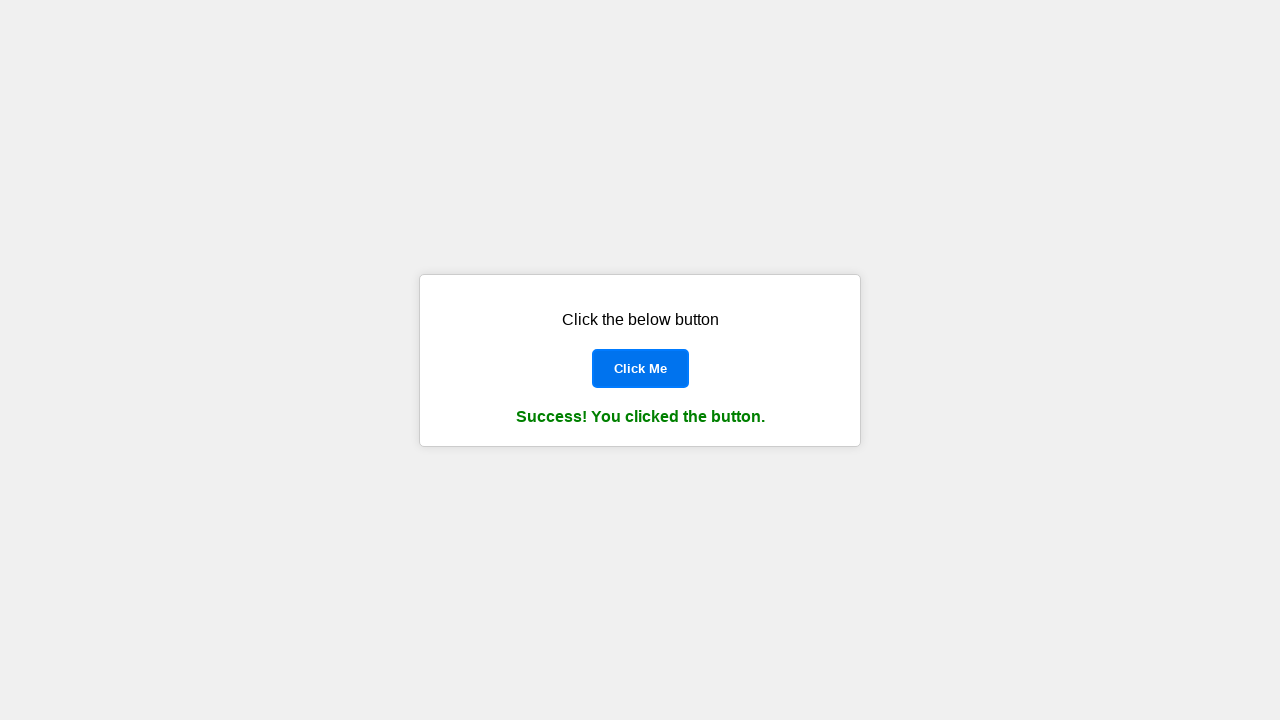

Success message appeared
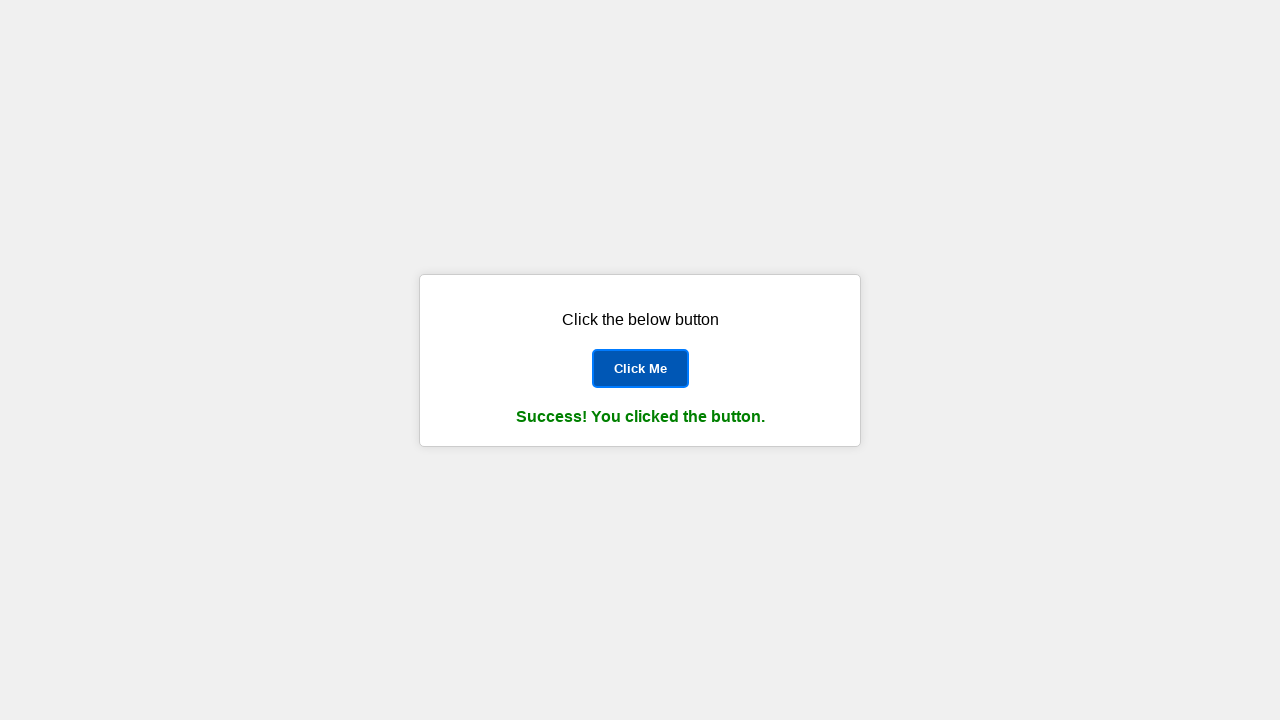

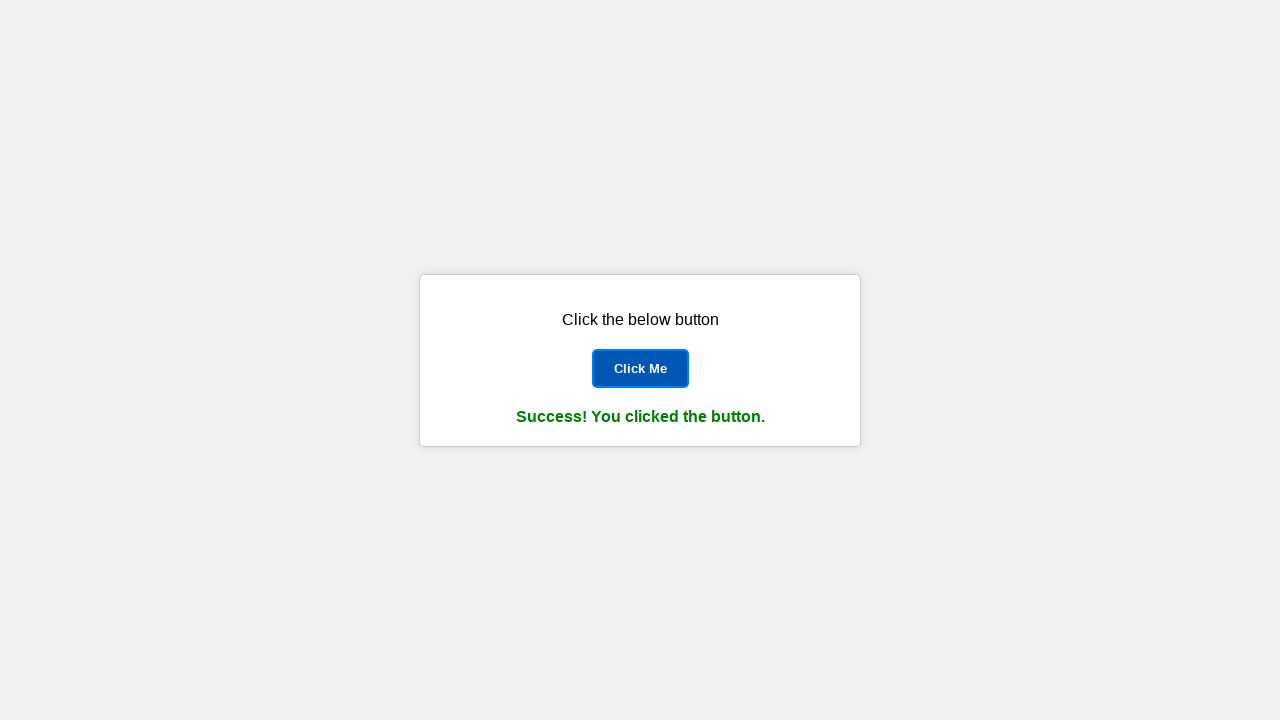